Tests registration form validation by entering a password that is too short and verifying password length error messages

Starting URL: https://alada.vn/tai-khoan/dang-ky.html

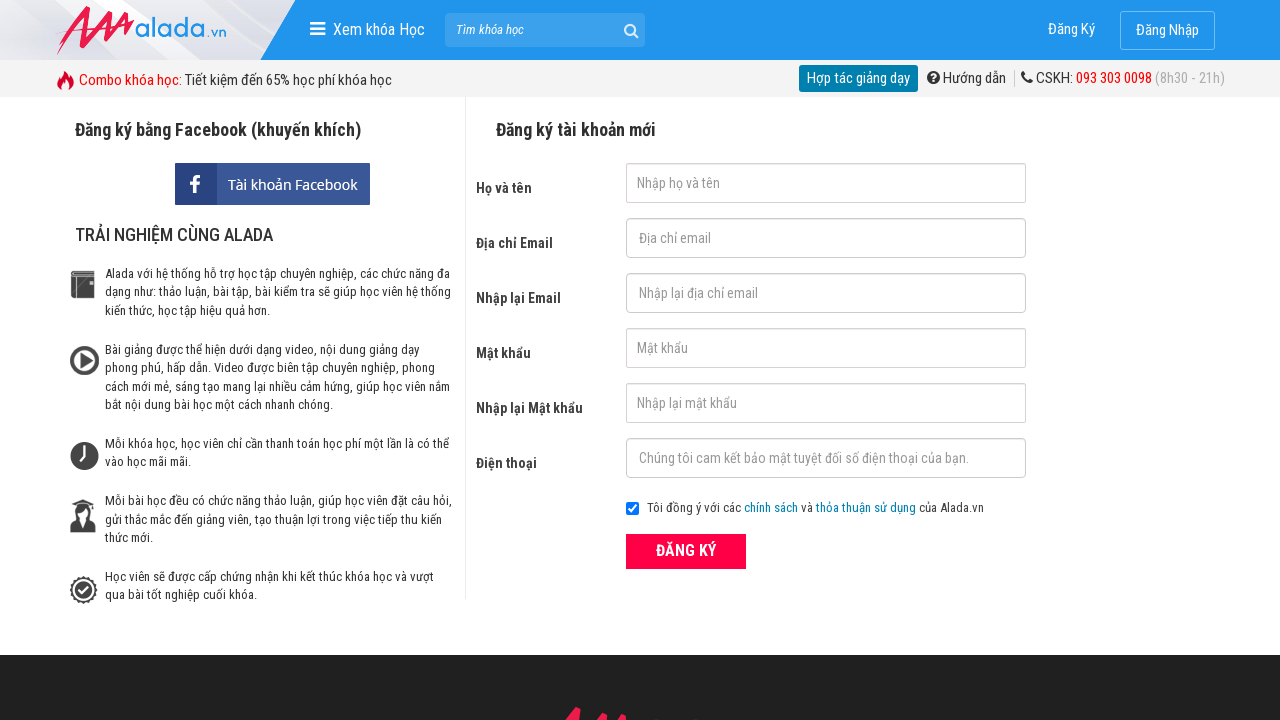

Filled first name field with 'Le Hoang Nam' on #txtFirstname
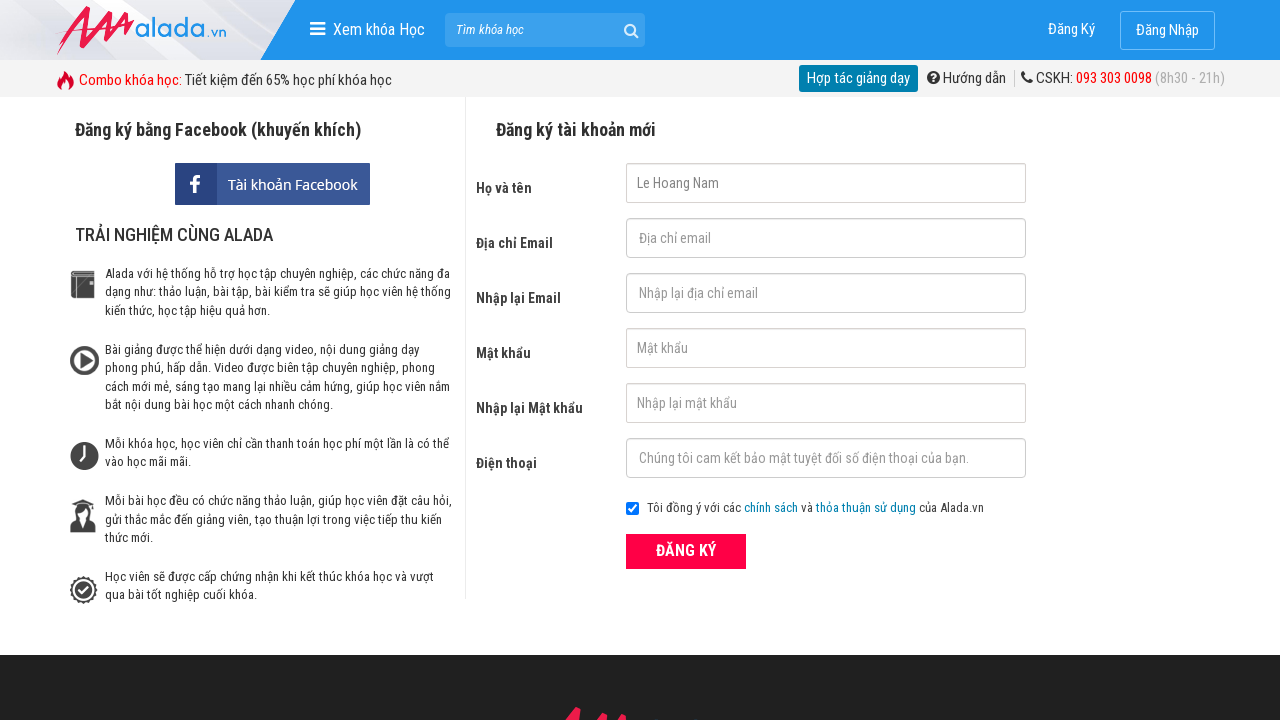

Filled email field with 'nam.le@gmail.com' on #txtEmail
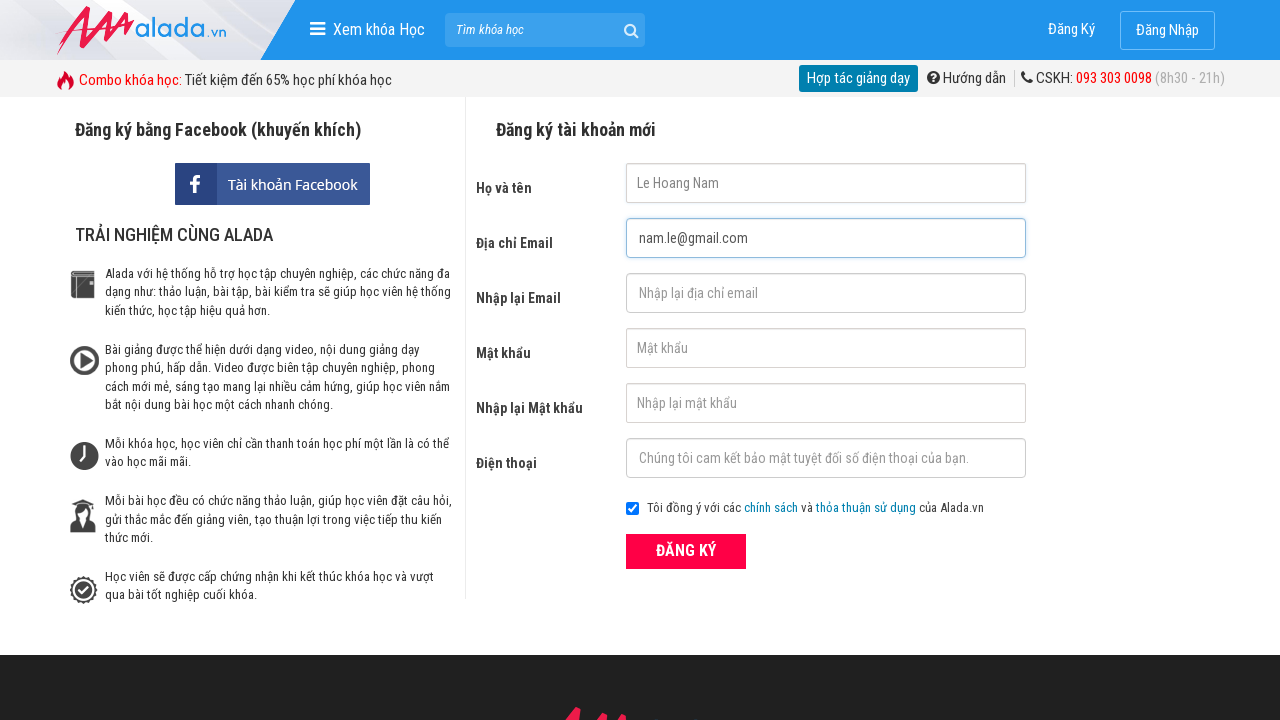

Filled confirm email field with 'nam.le@gmail.com' on #txtCEmail
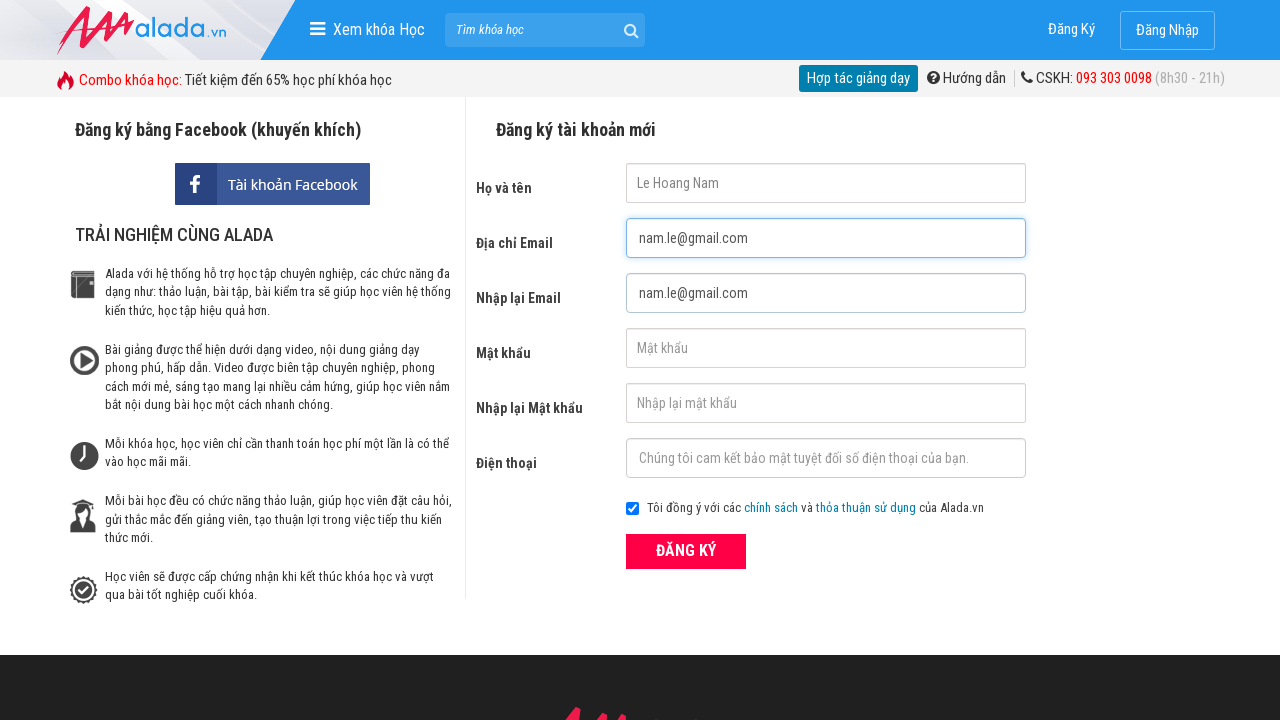

Filled password field with short password 'abc' on #txtPassword
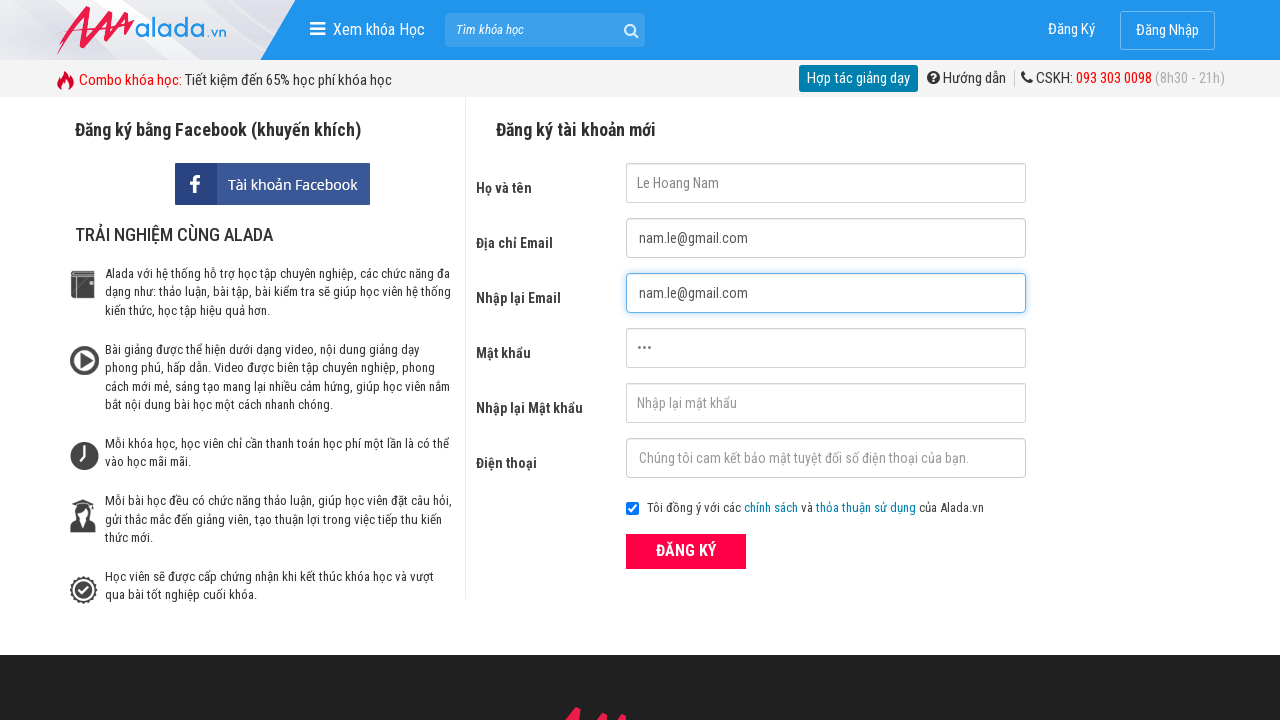

Filled confirm password field with short password 'abc' on #txtCPassword
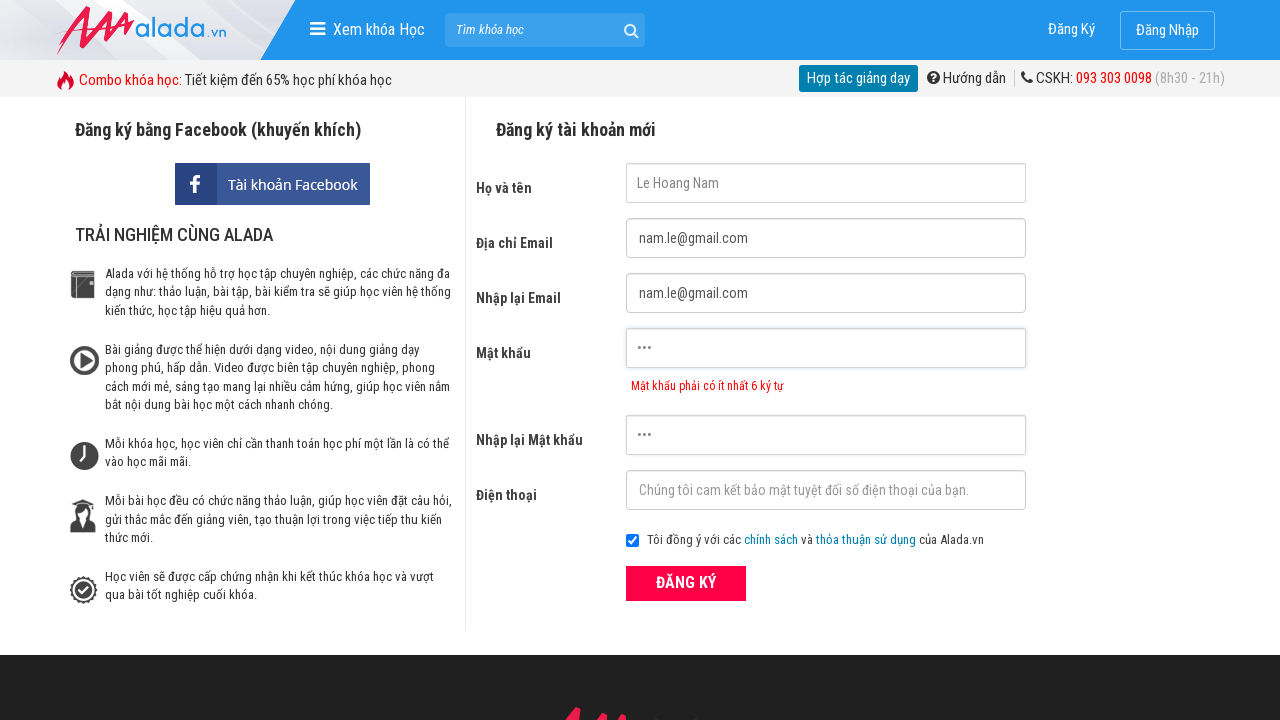

Filled phone field with '0356789012' on #txtPhone
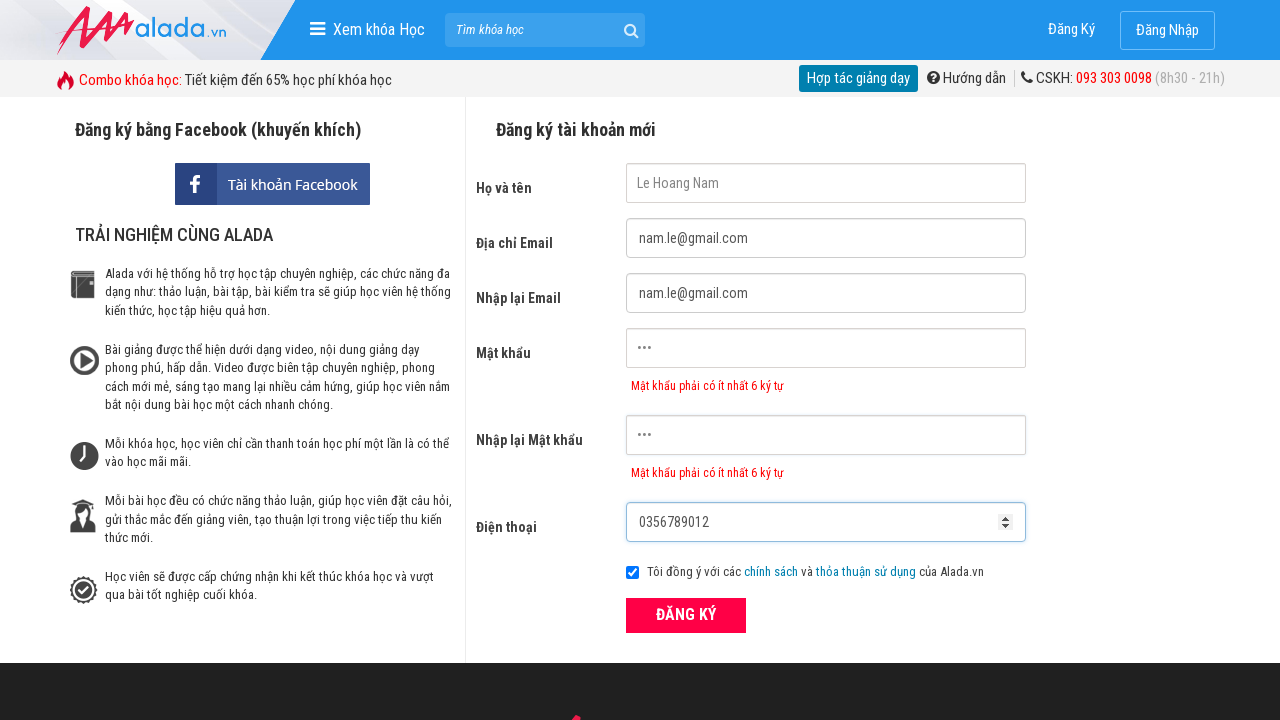

Clicked submit button to validate registration form at (686, 615) on button[type='submit']
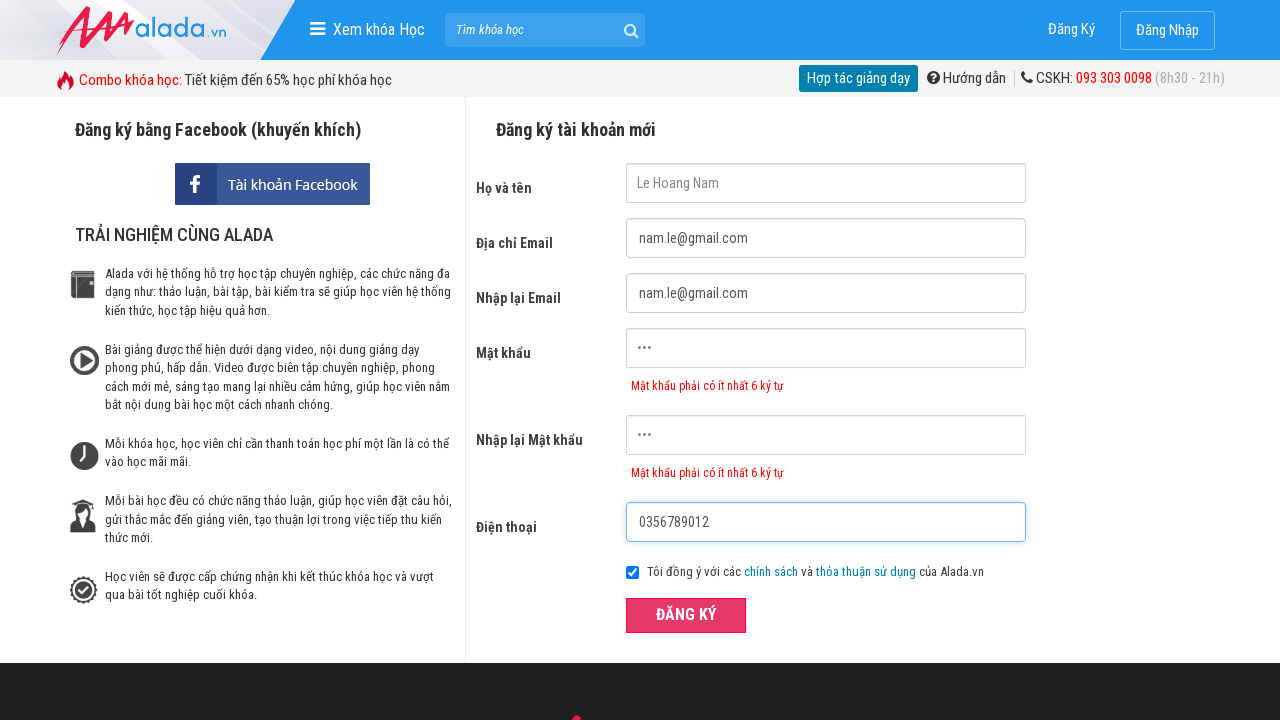

Password error message appeared on password field
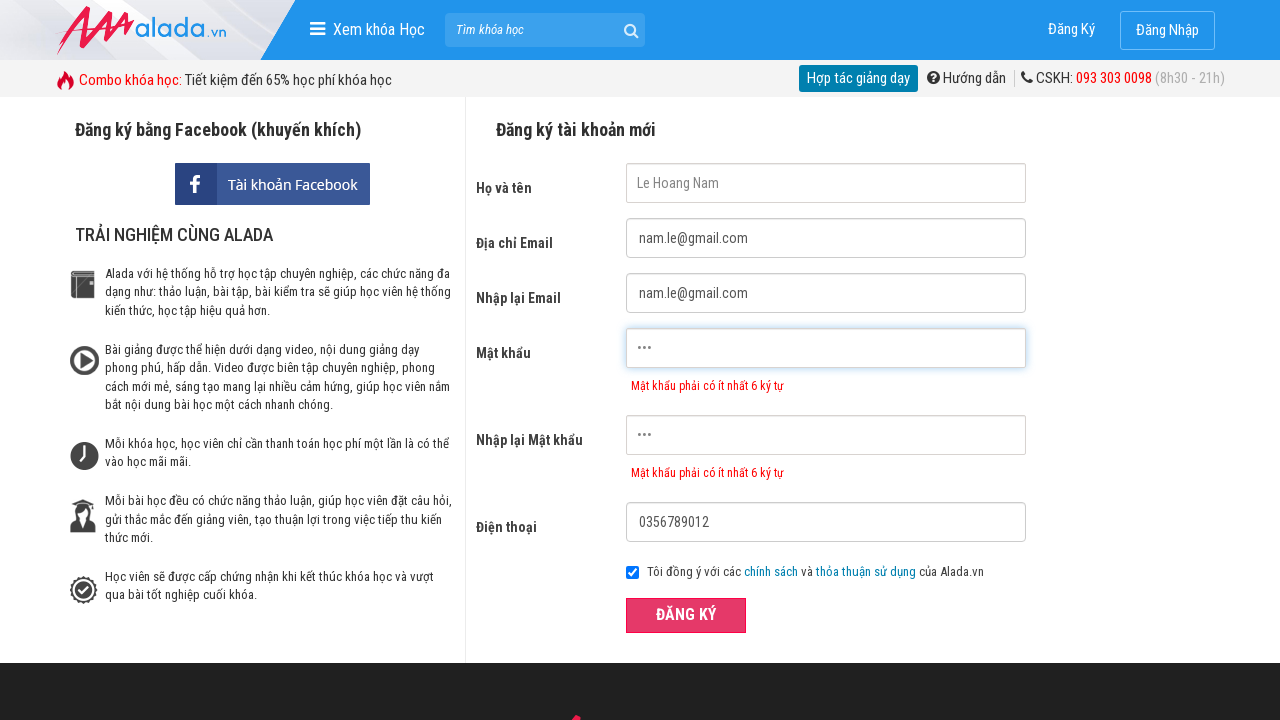

Password error message appeared on confirm password field
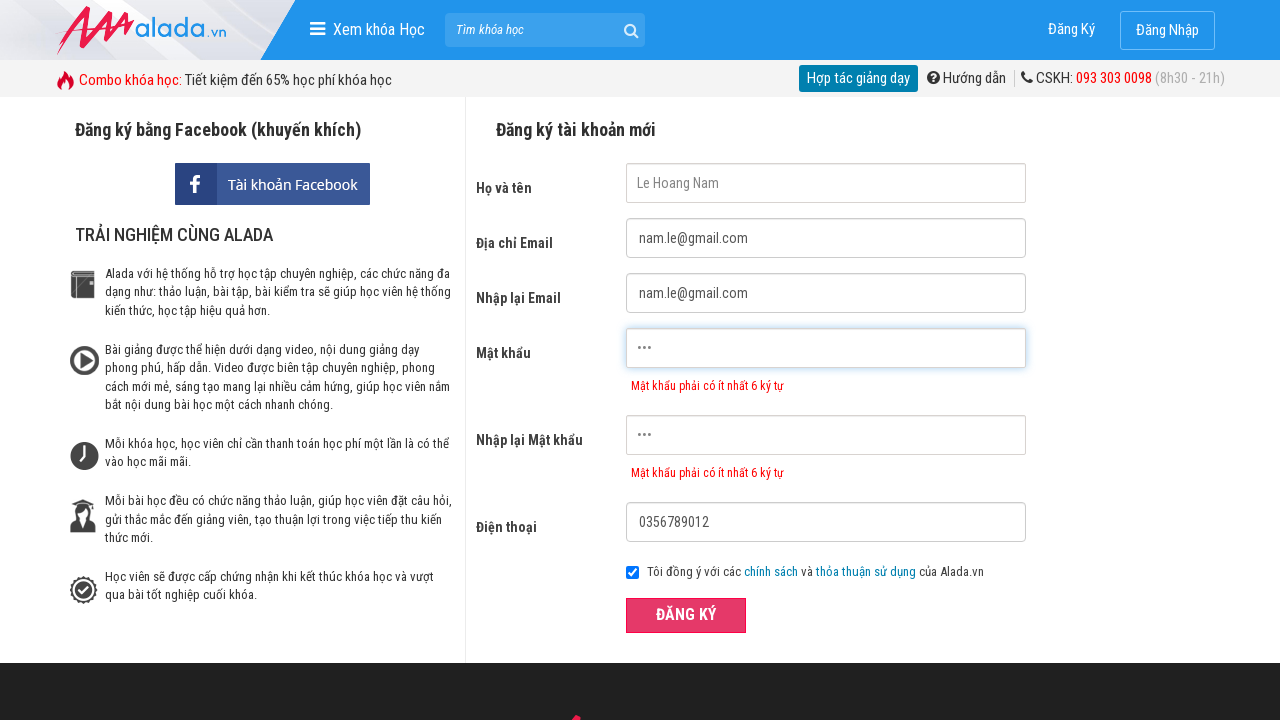

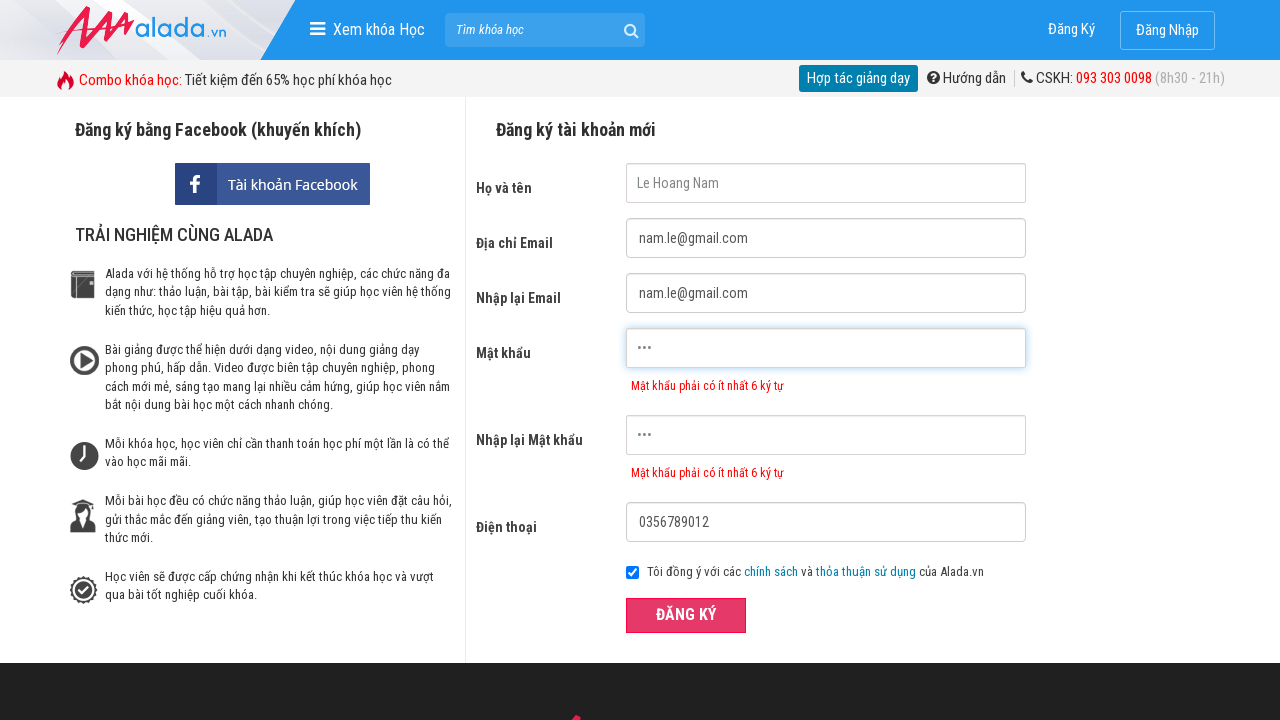